Tests the search functionality on python.org by entering "pycon" as a search term, clicking the search button, and verifying that search results are displayed.

Starting URL: https://www.python.org

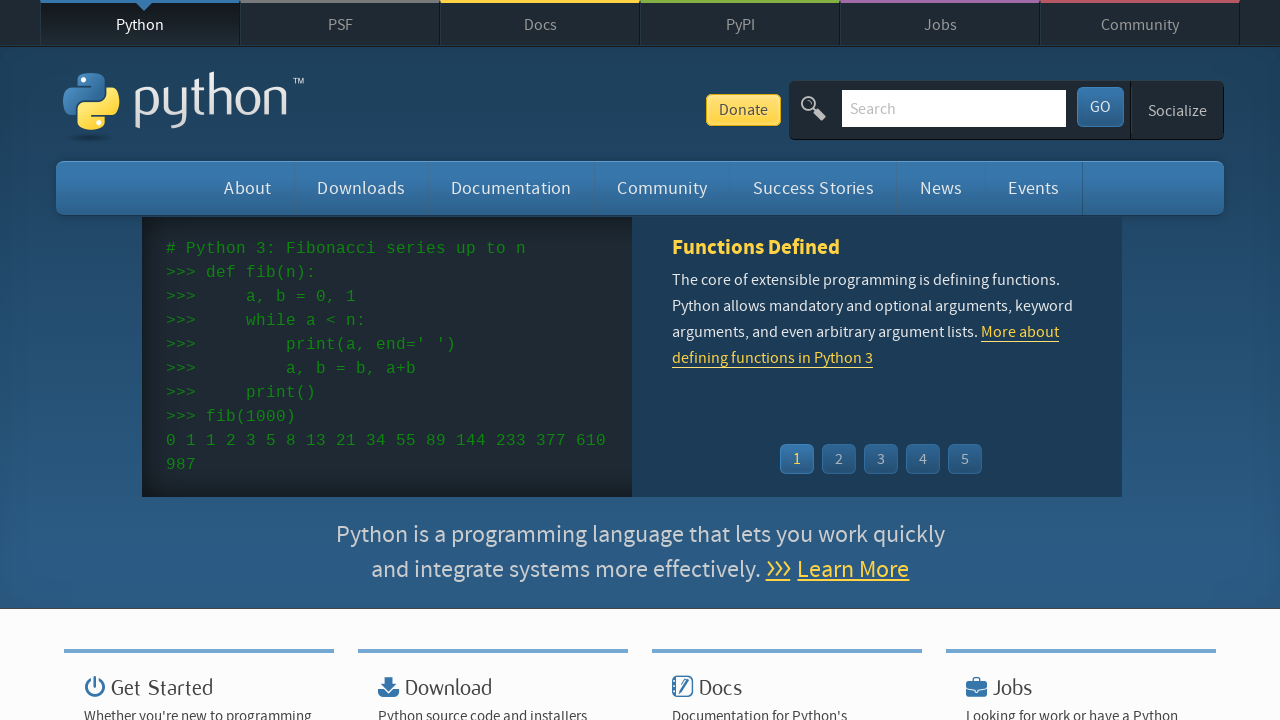

Verified page title contains 'Python'
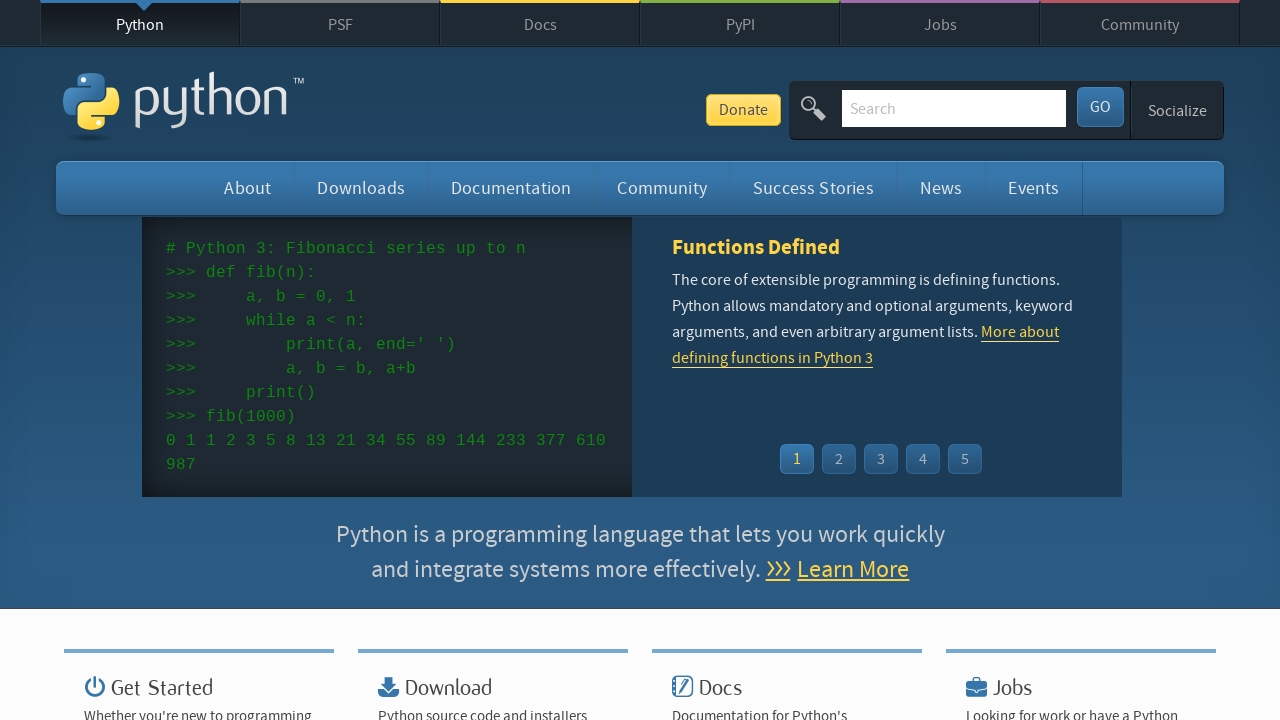

Filled search box with 'pycon' on input[name='q']
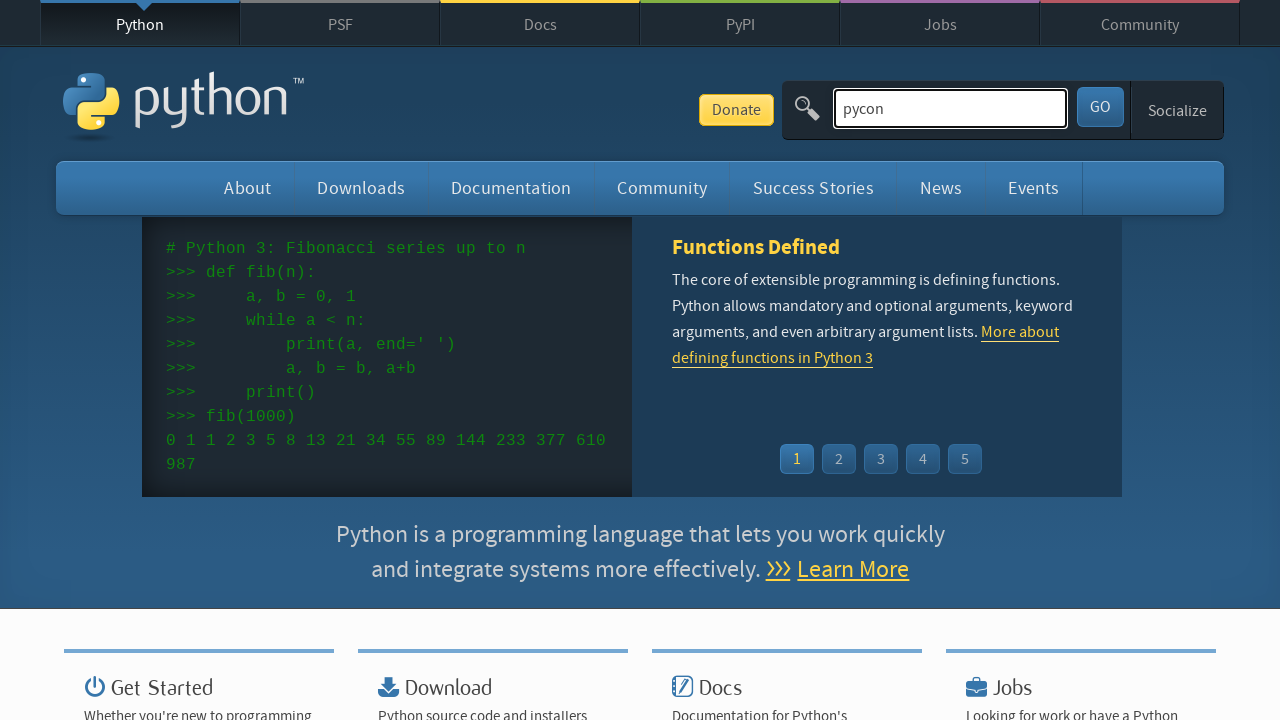

Clicked search button to submit search at (1100, 107) on button[type='submit']
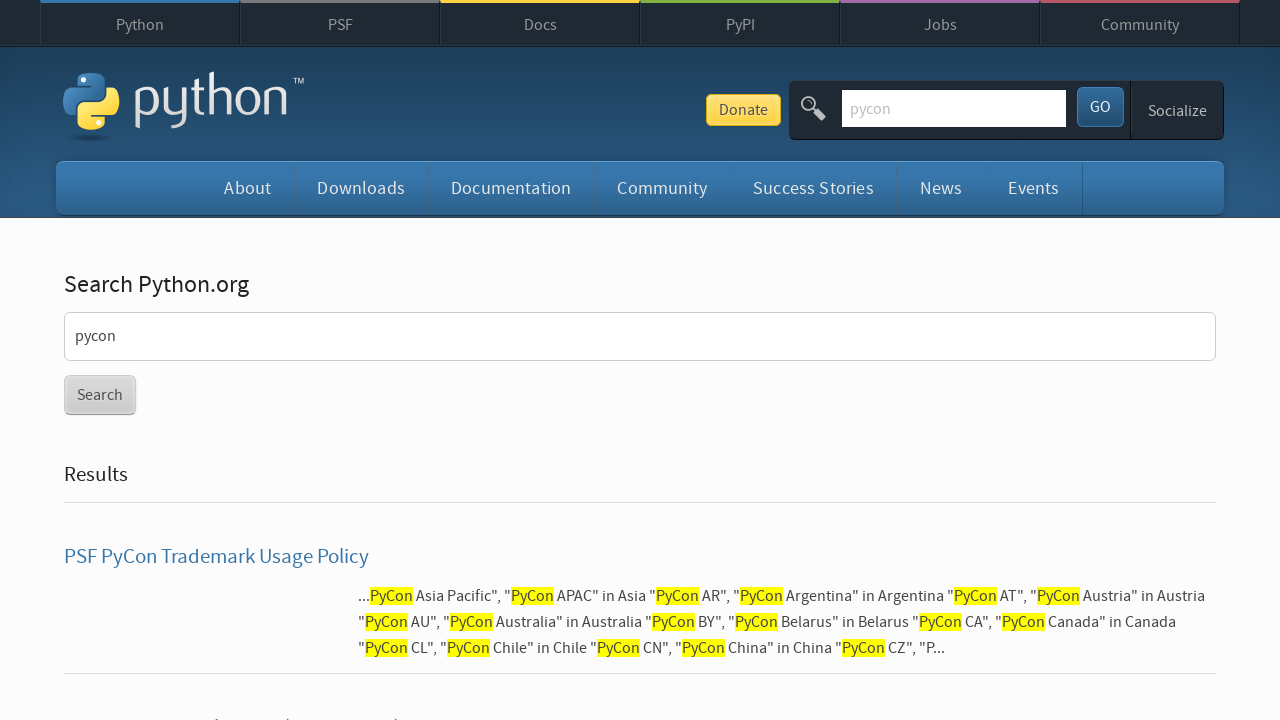

Search results loaded and displayed
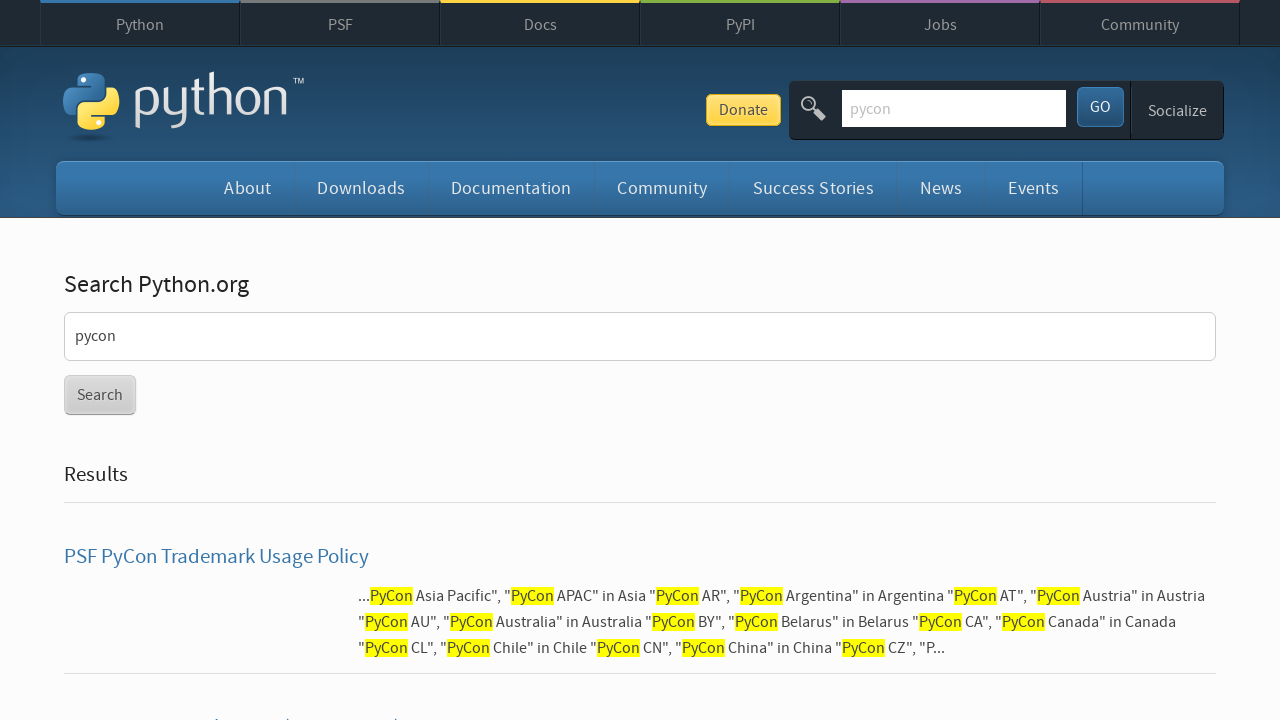

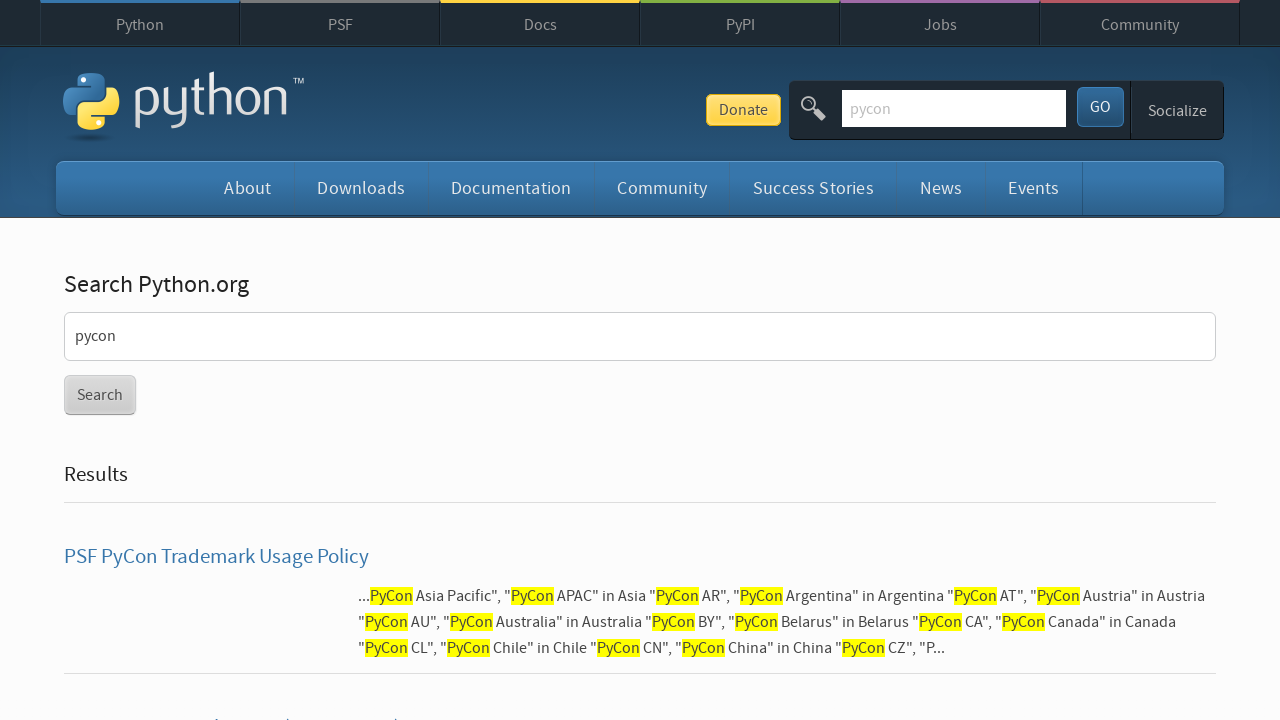